Tests clearing the add person form fields by opening the modal and verifying fields can be cleared.

Starting URL: https://kristinek.github.io/site/tasks/list_of_people_with_jobs.html

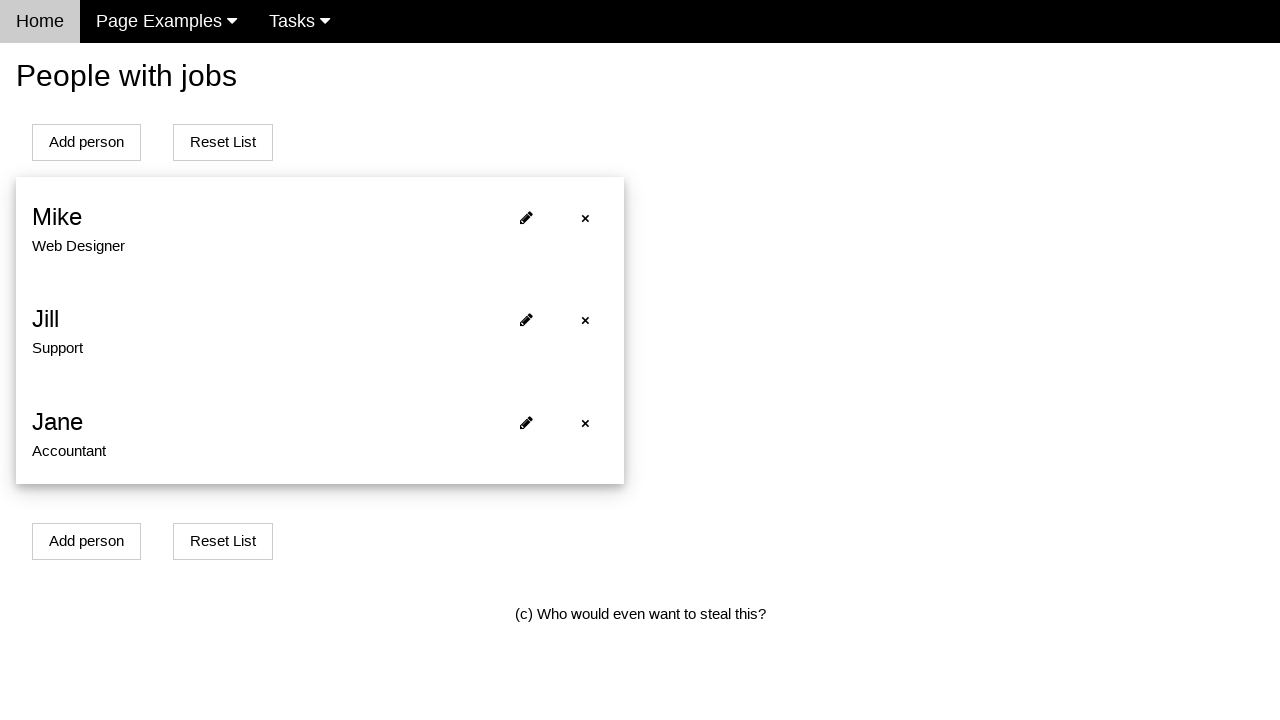

Navigated to list of people with jobs page
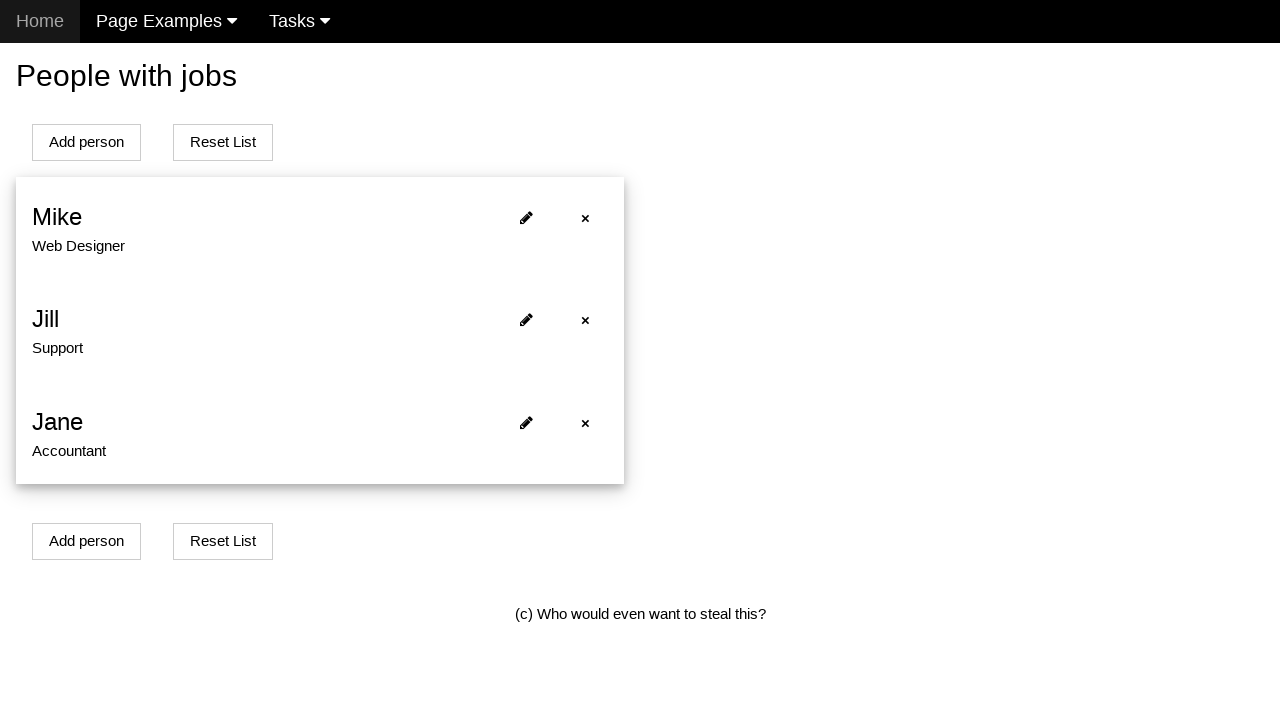

Clicked button to open add person modal at (86, 142) on [onclick='openModalForAddPersonWithJob()']
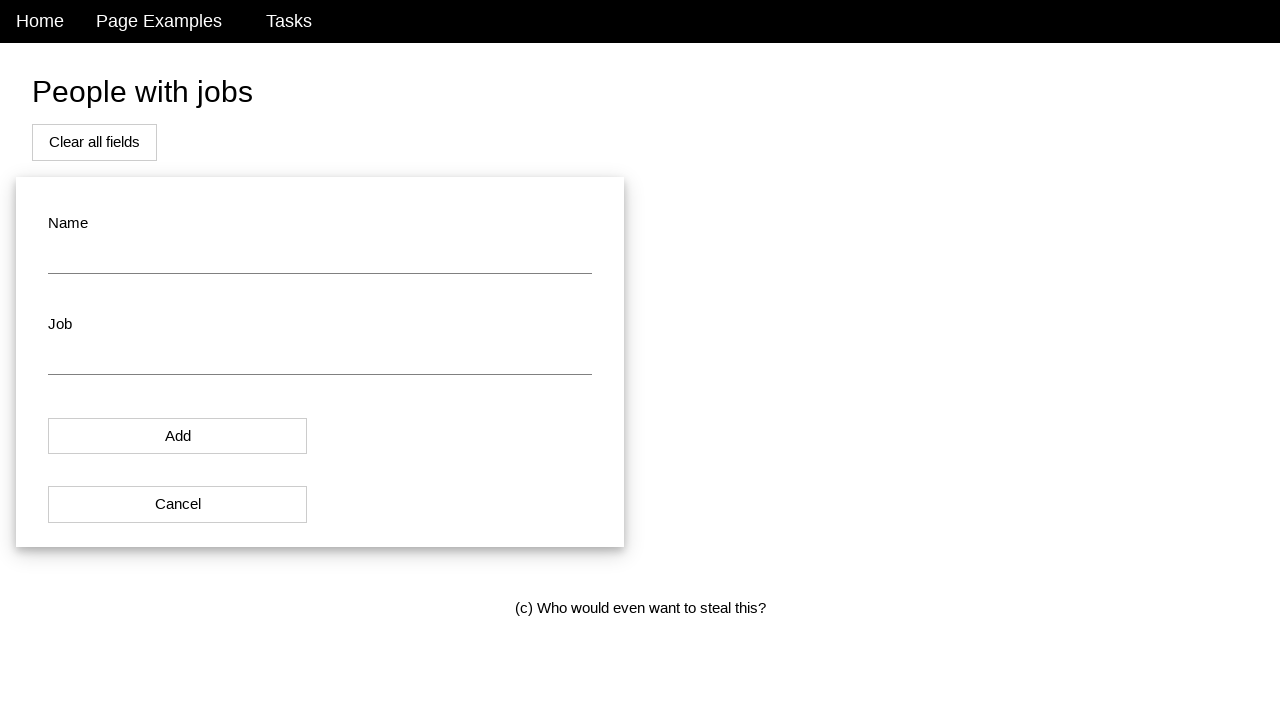

Name input field appeared in modal
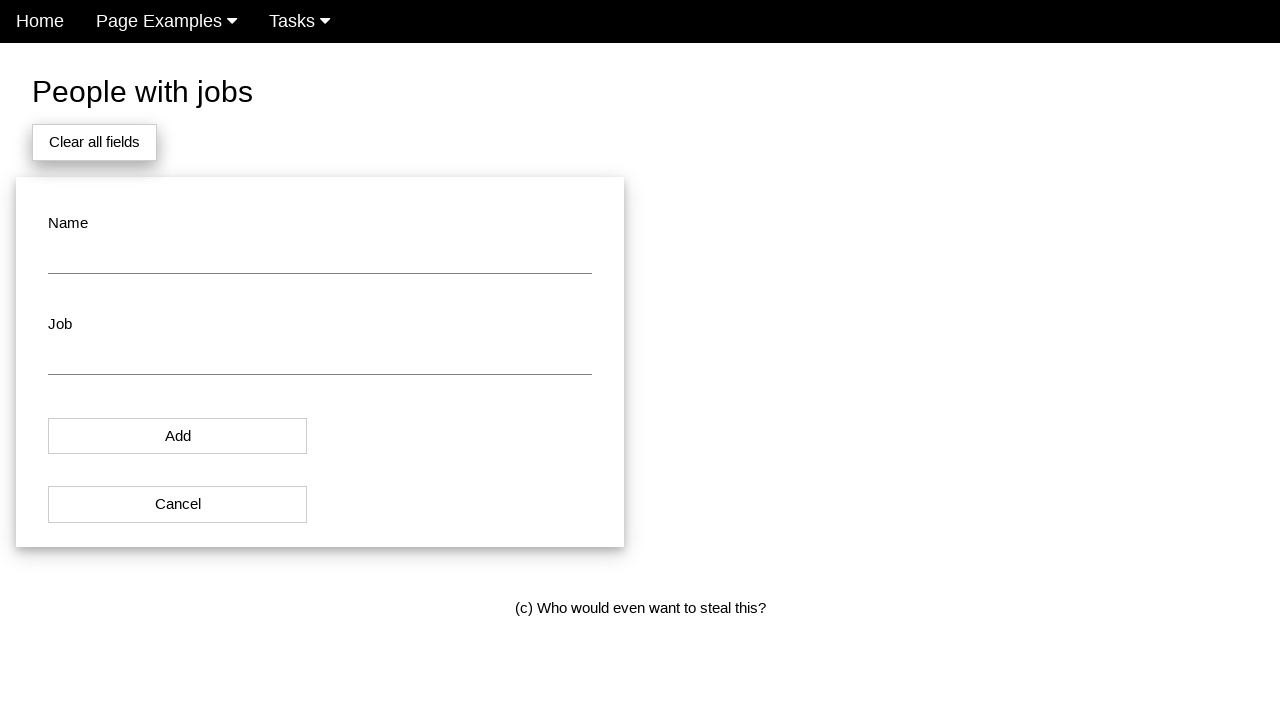

Job input field appeared in modal
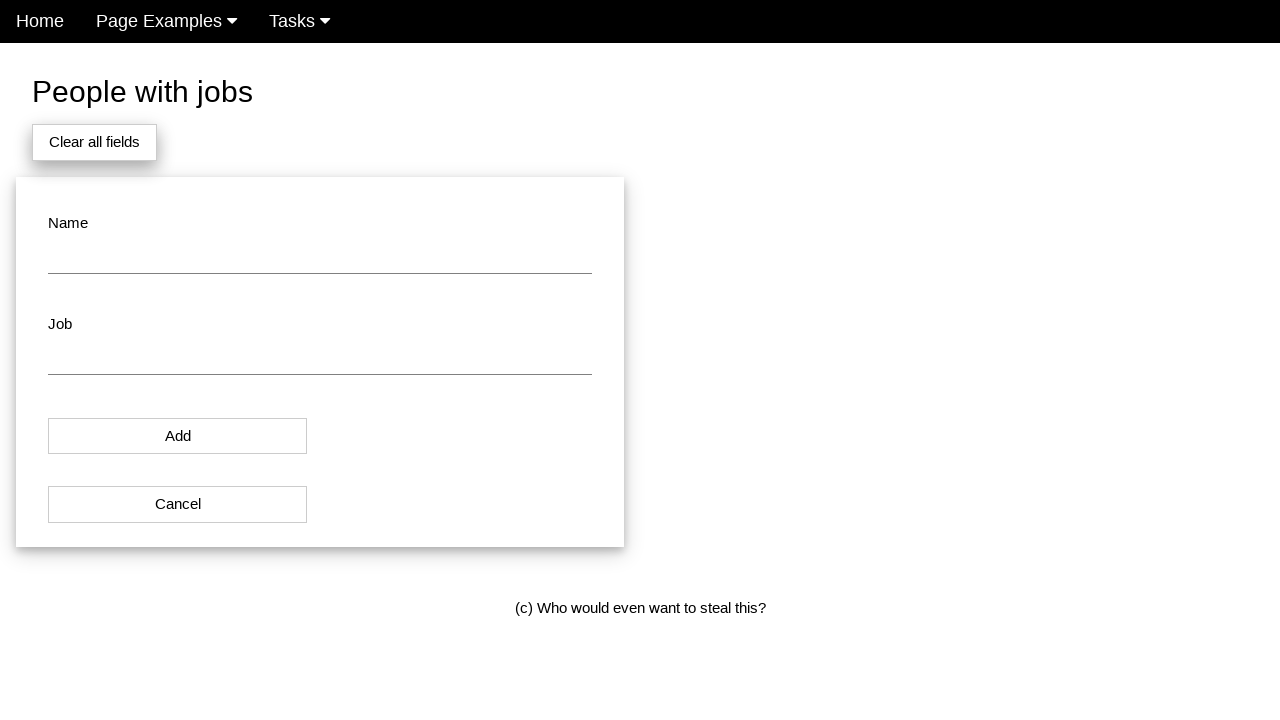

Filled name field with 'John Doe' on #name
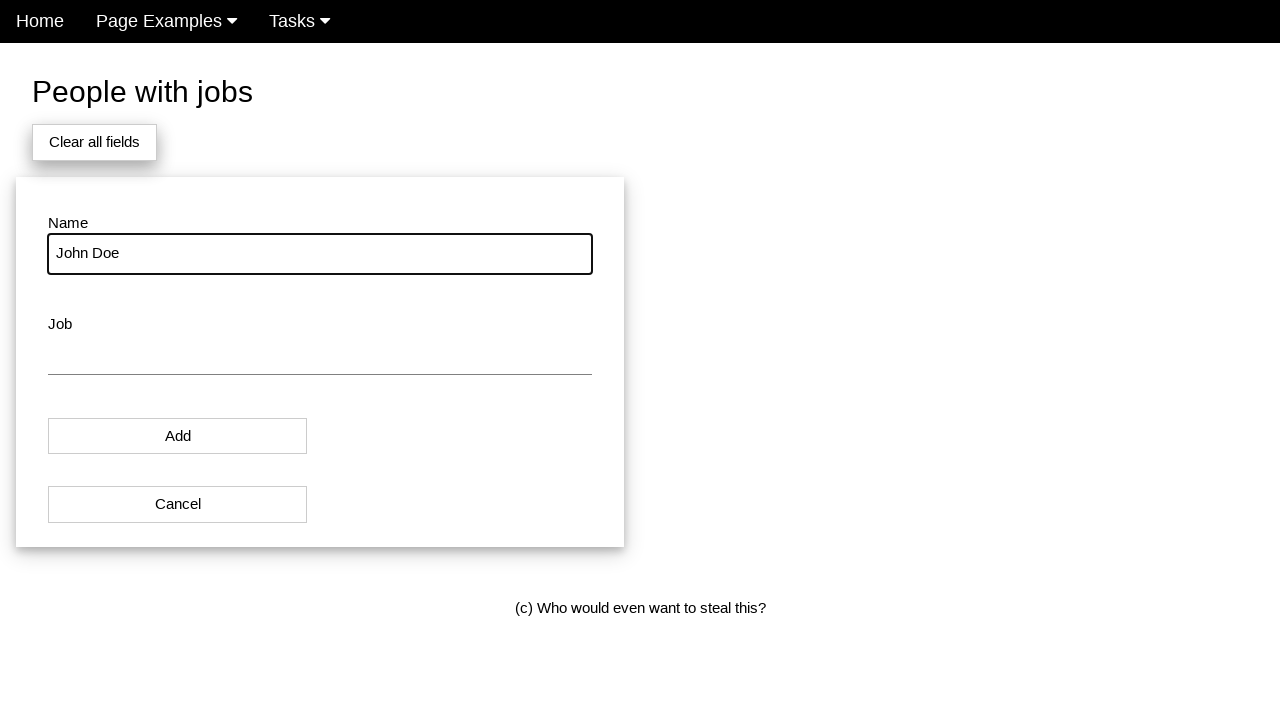

Filled job field with 'Software Engineer' on #job
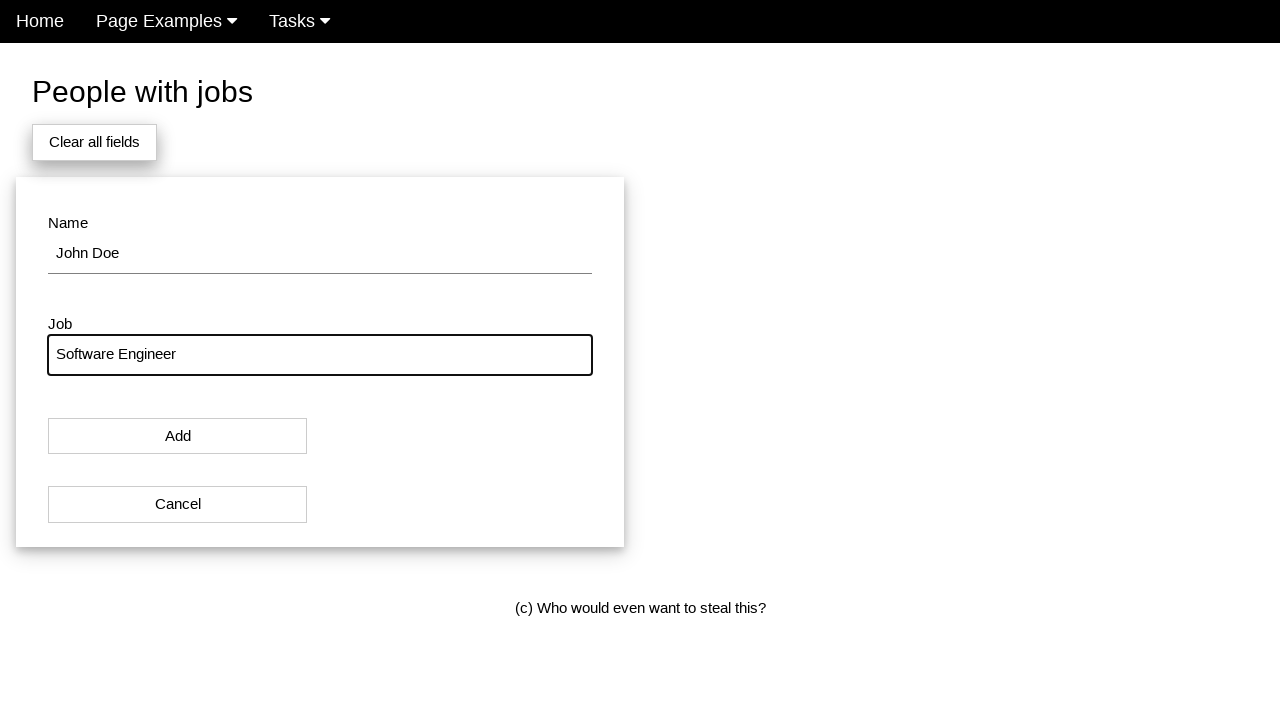

Cleared name field on #name
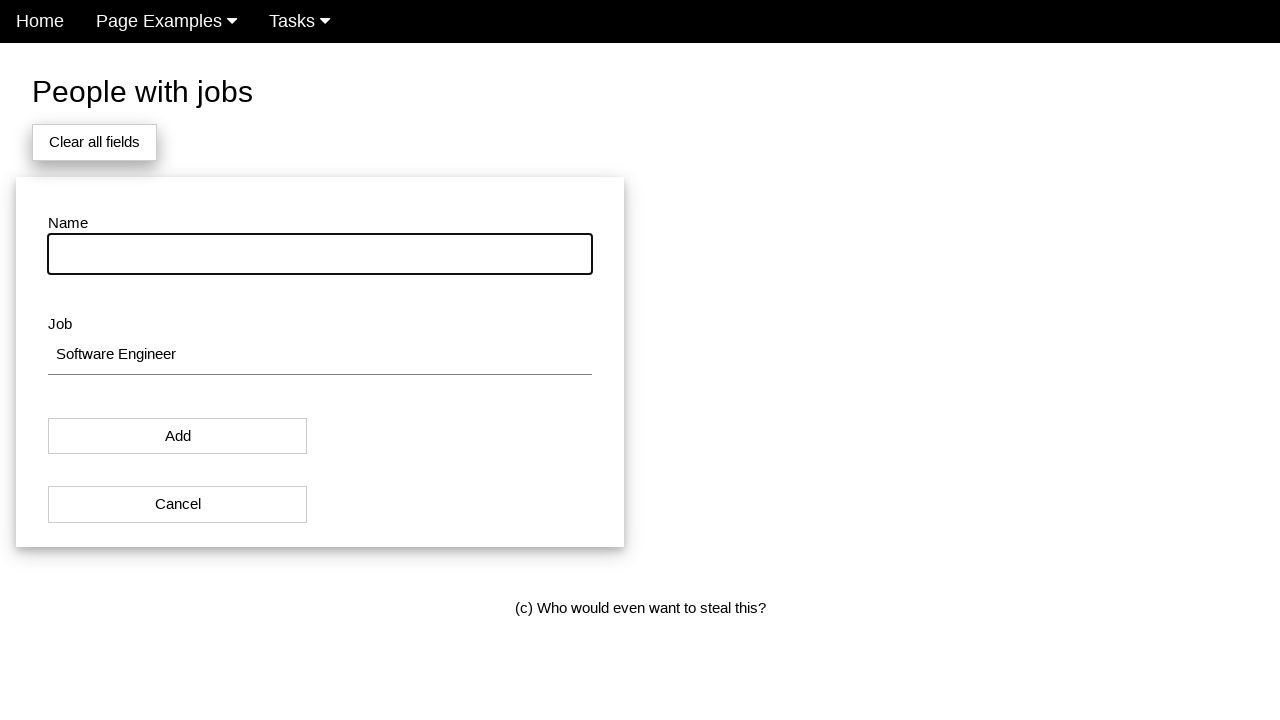

Cleared job field on #job
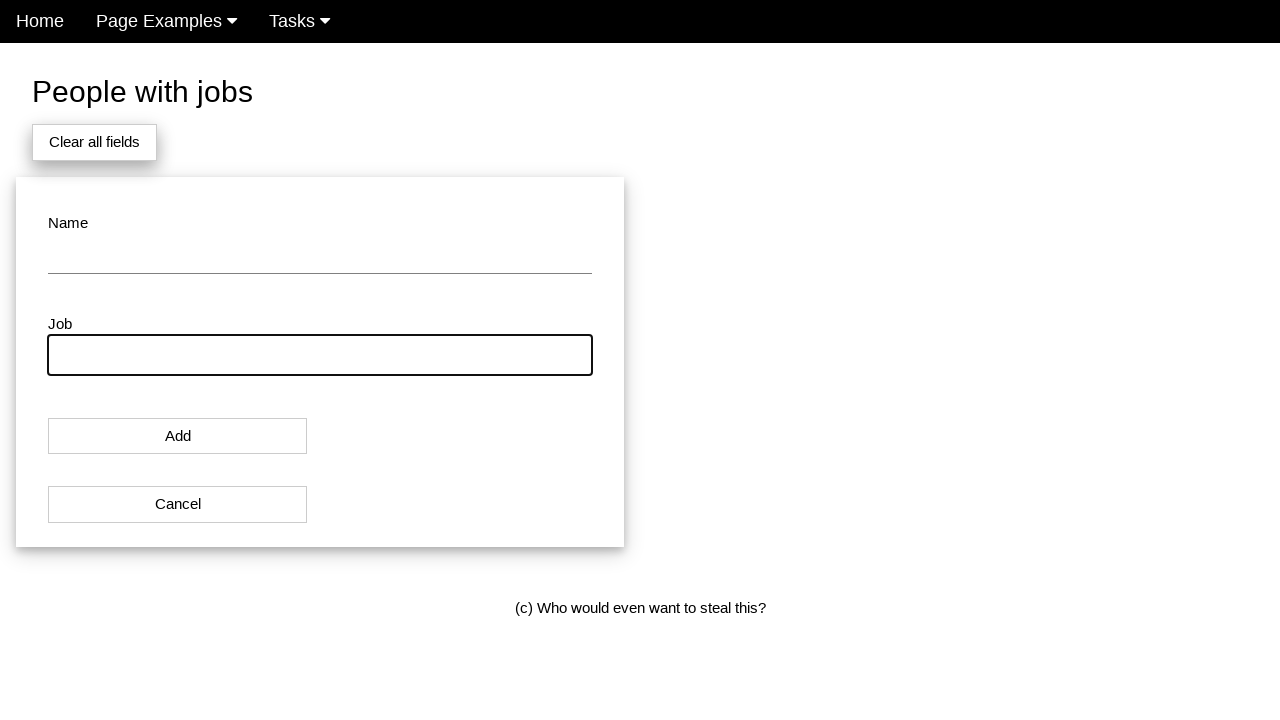

Verified name field is empty
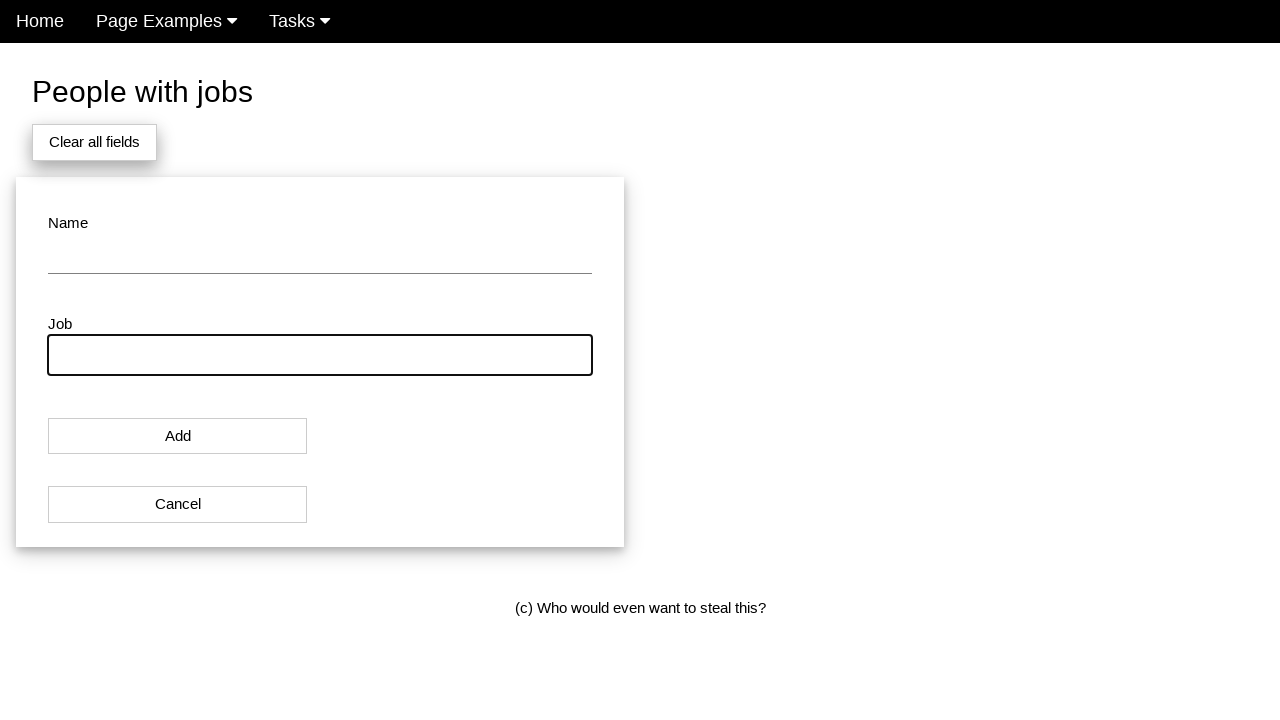

Verified job field is empty
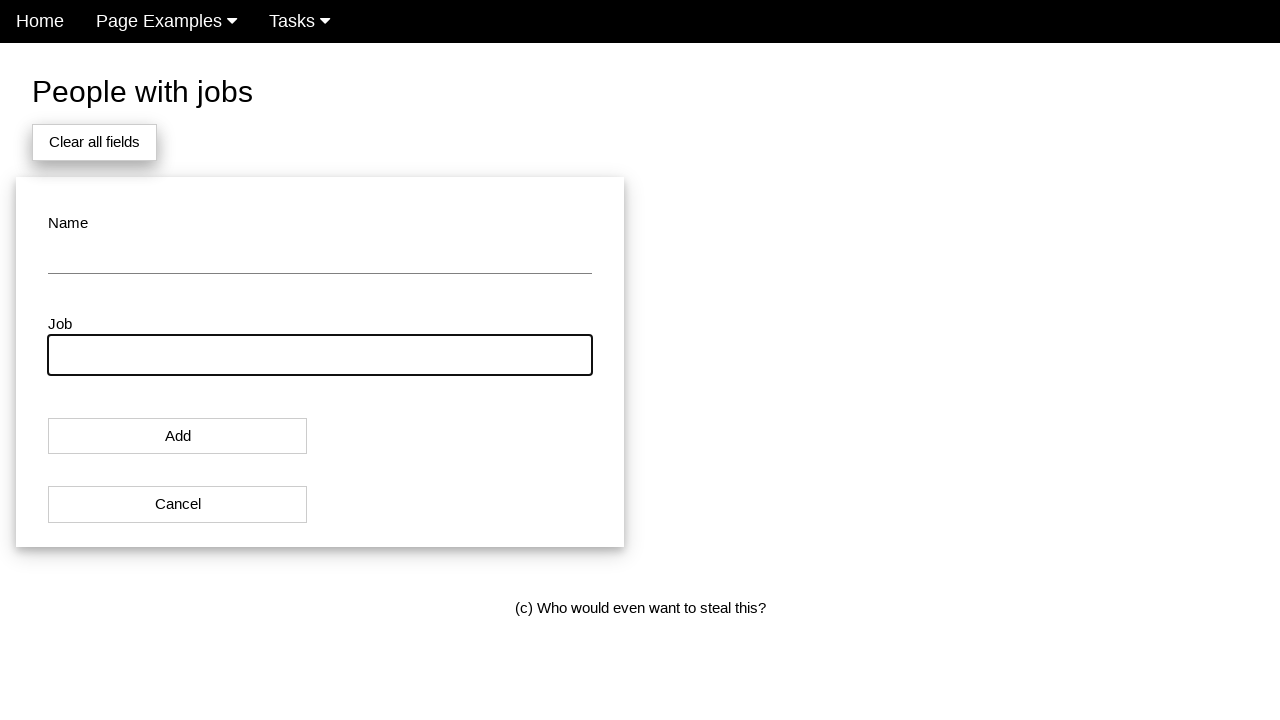

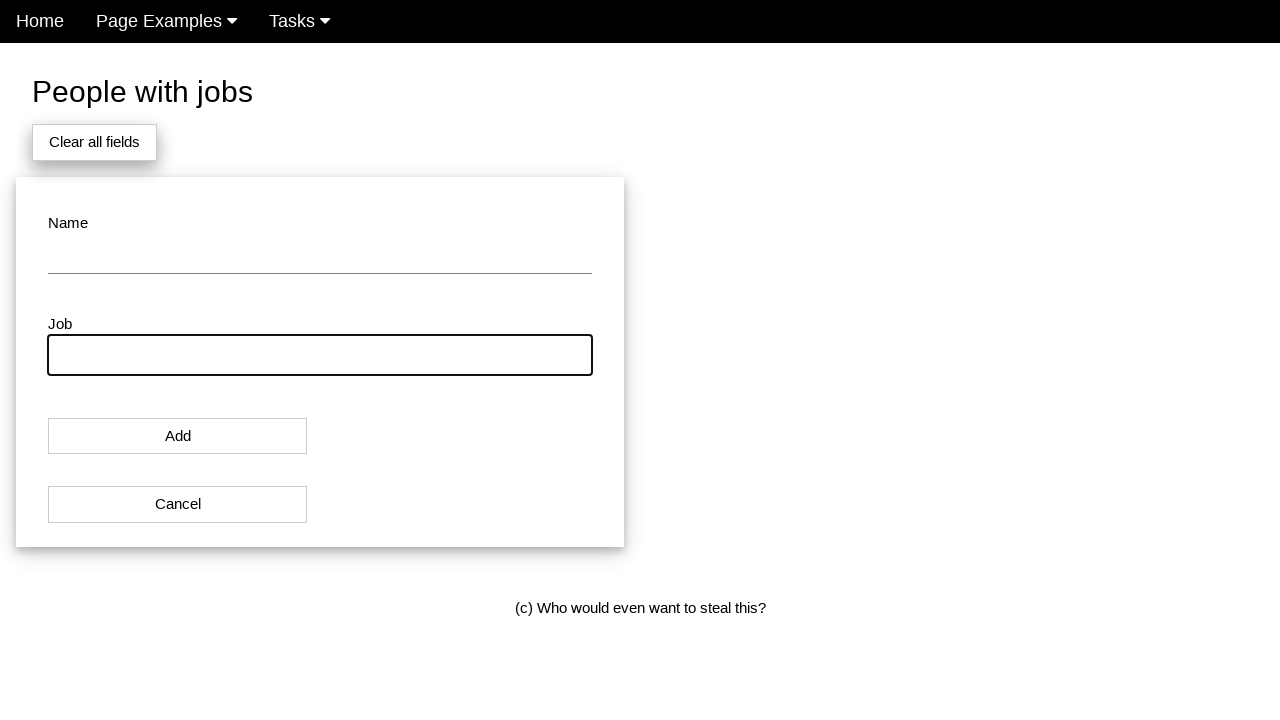